Handles JavaScript alert prompts by scrolling to the prompt button, clicking it, entering text, and accepting the alert

Starting URL: https://demoqa.com/alerts

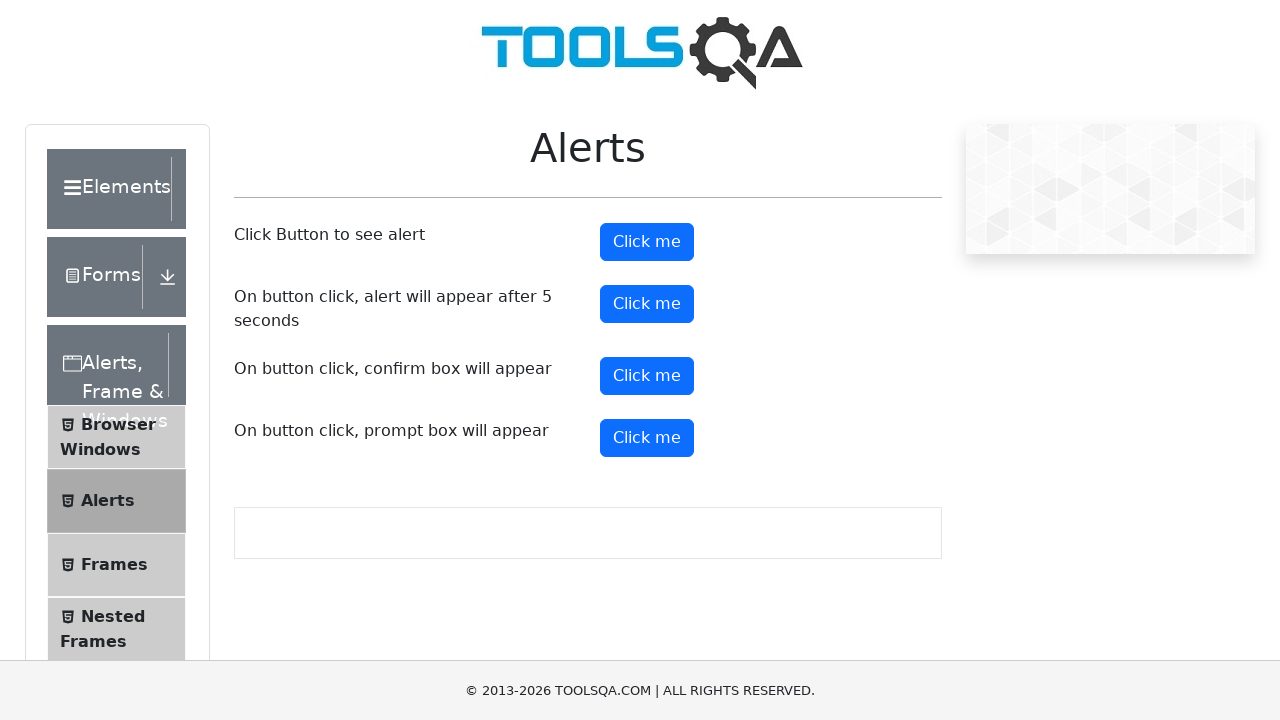

Scrolled down 500px to view prompt button
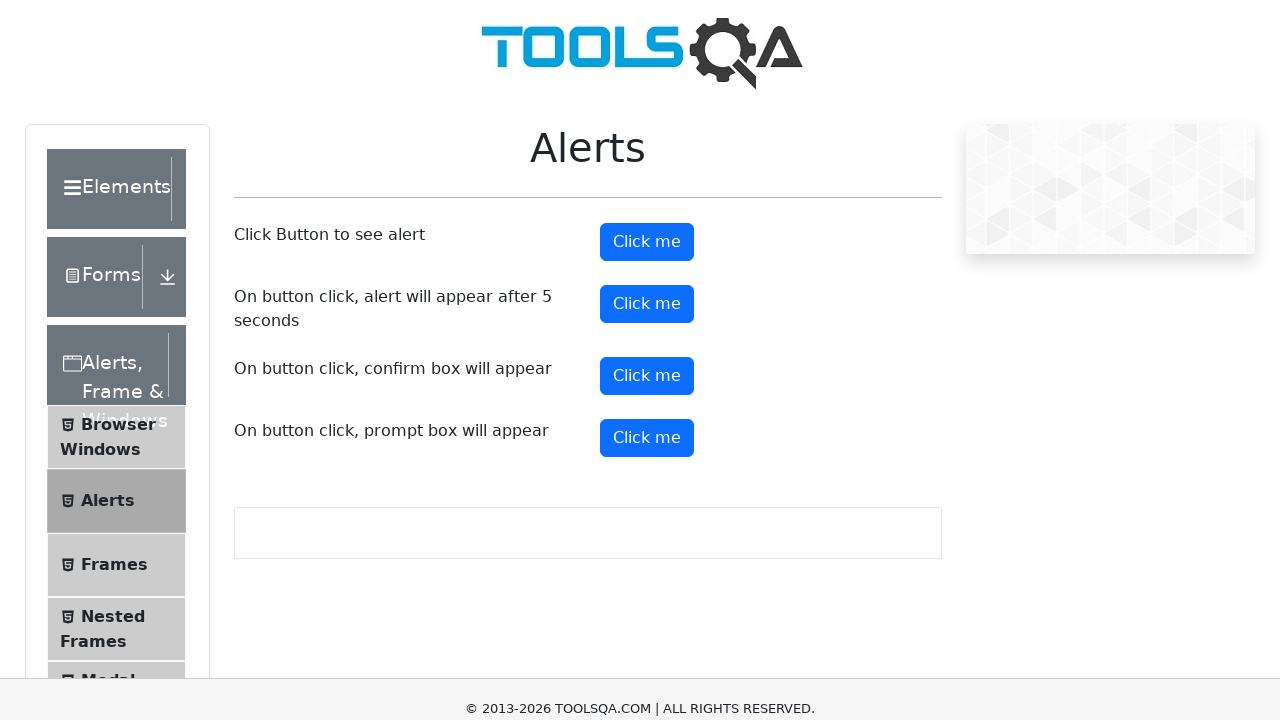

Clicked prompt button to trigger alert at (647, 44) on #promtButton
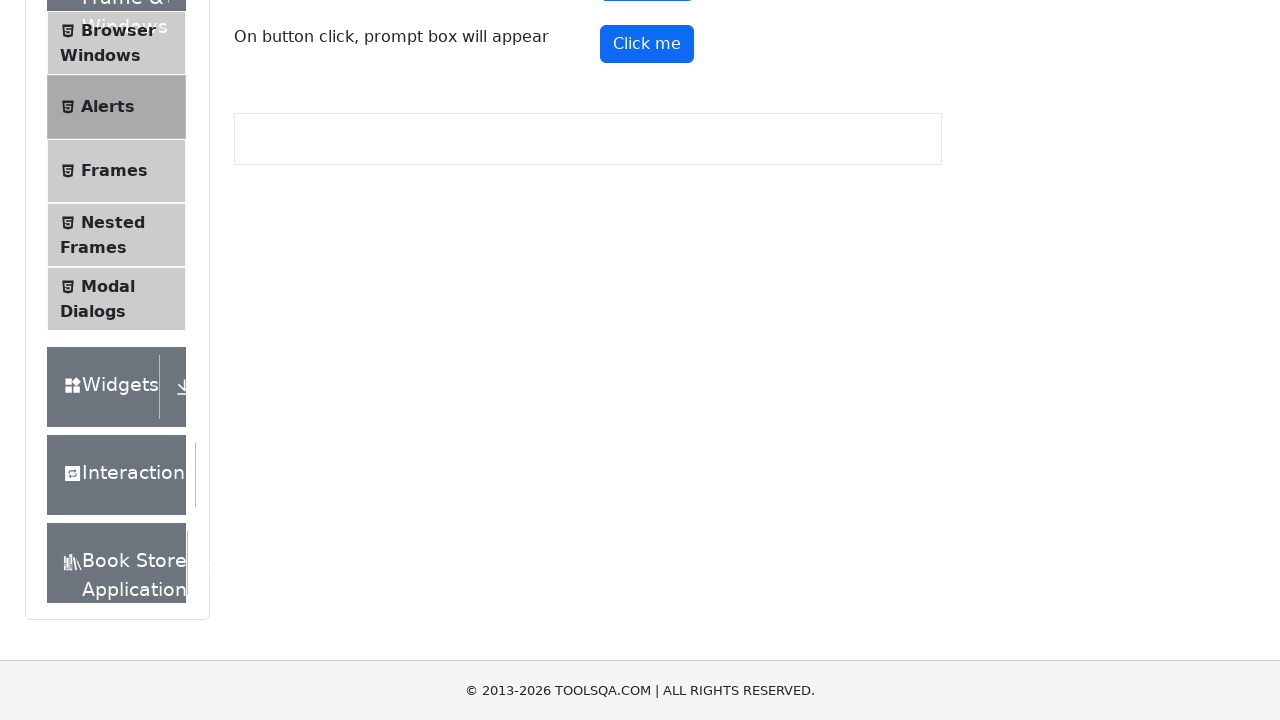

Set up dialog handler to accept alert with text 'Mitul'
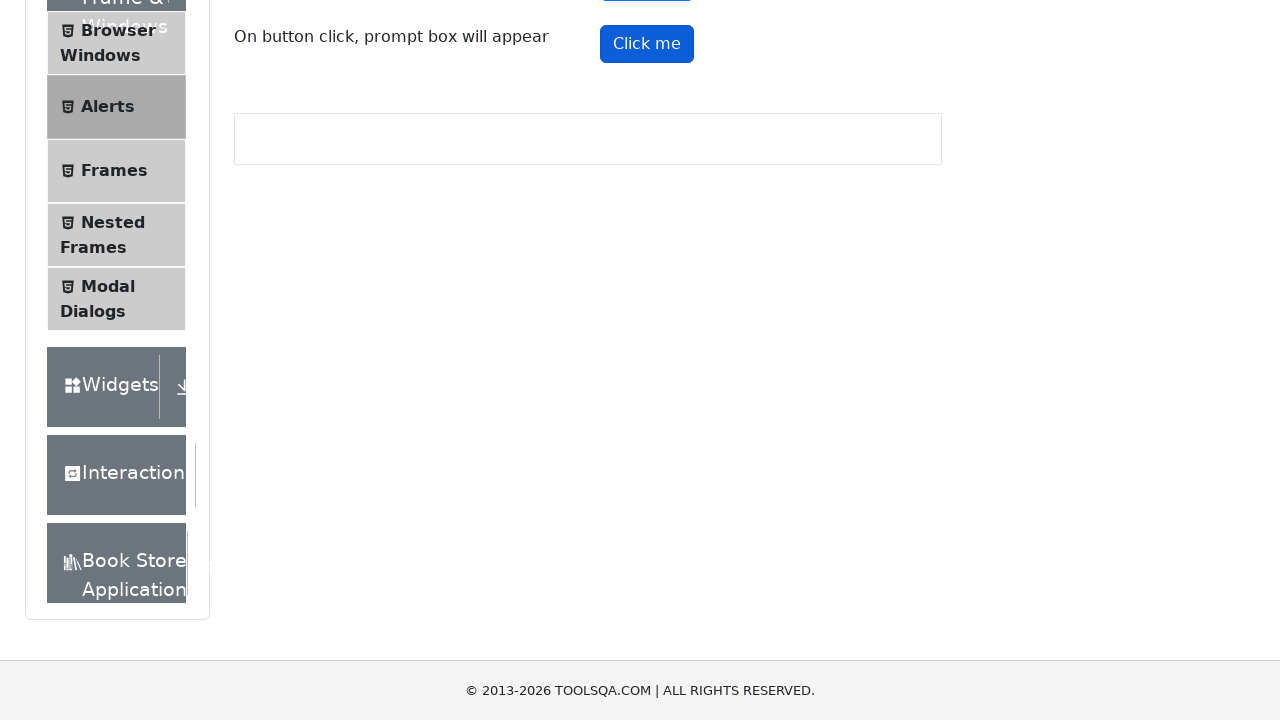

Clicked prompt button again to trigger alert that will be handled at (647, 44) on #promtButton
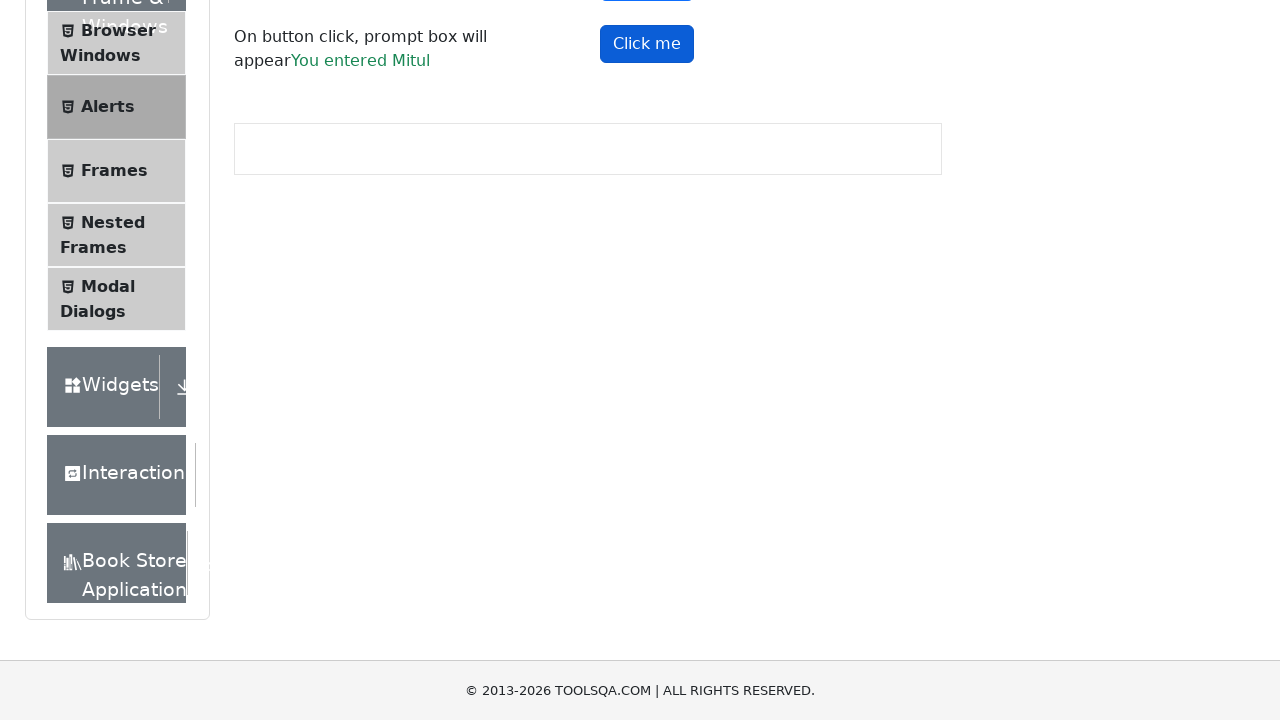

Verified alert result text contains 'You entered Mitul'
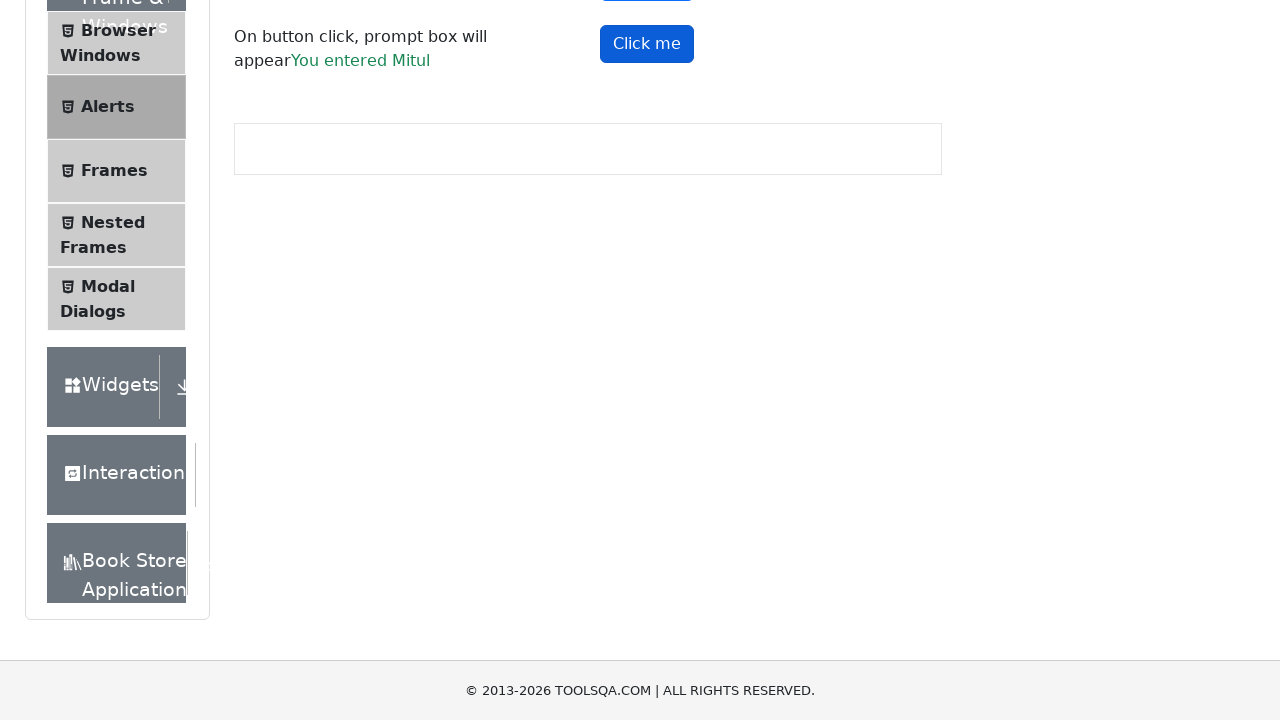

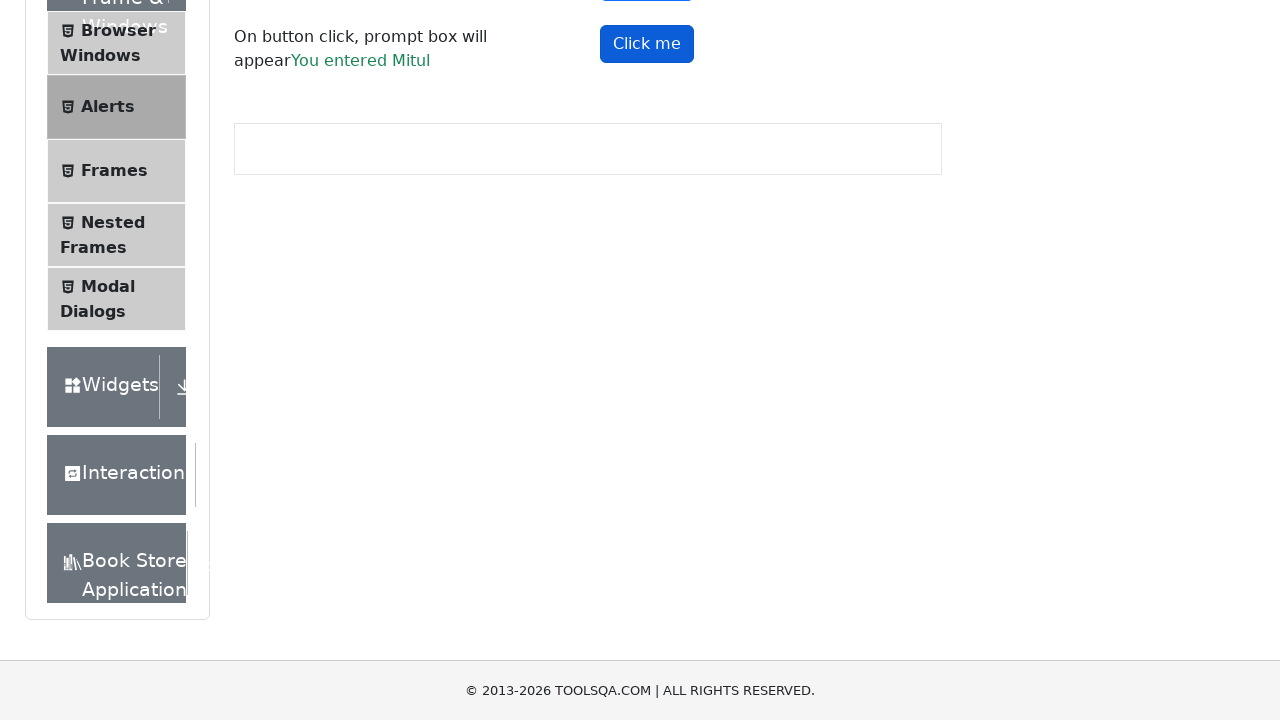